Tests drag and drop functionality within an iframe by dragging two photo items to a trash container and verifying they were moved successfully

Starting URL: https://www.globalsqa.com/demo-site/draganddrop/

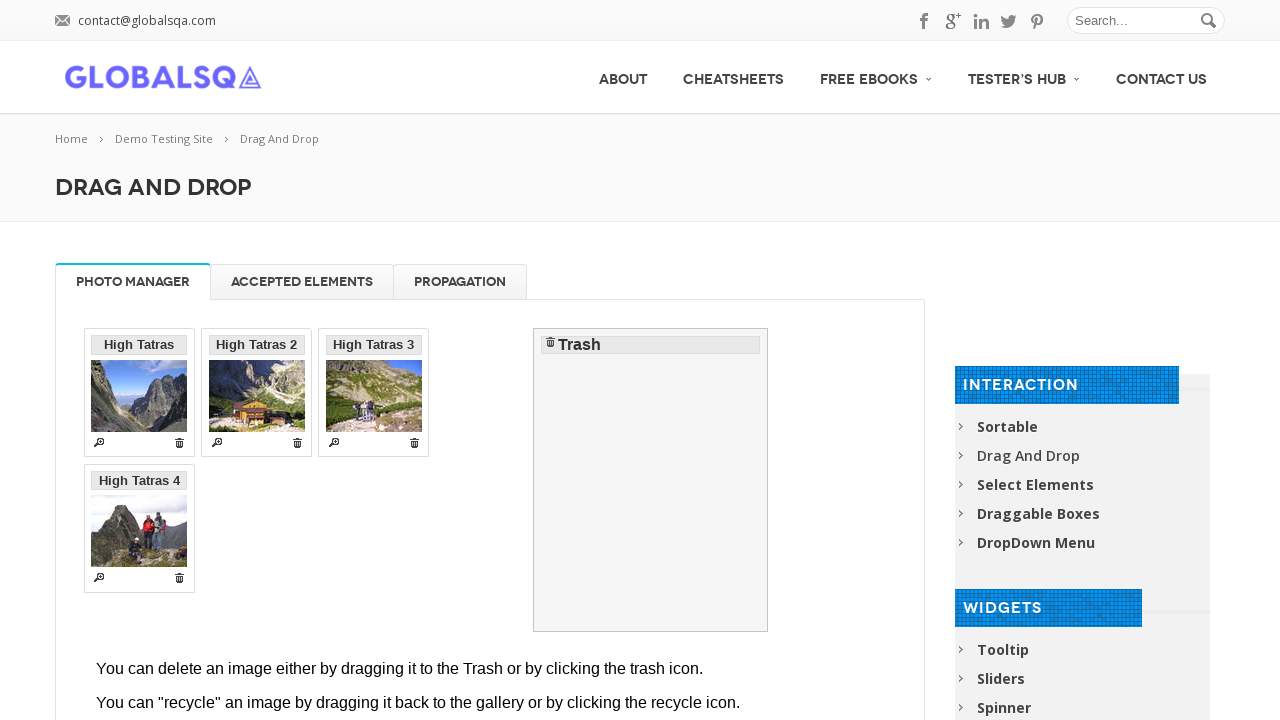

Located the Photo Manager iframe
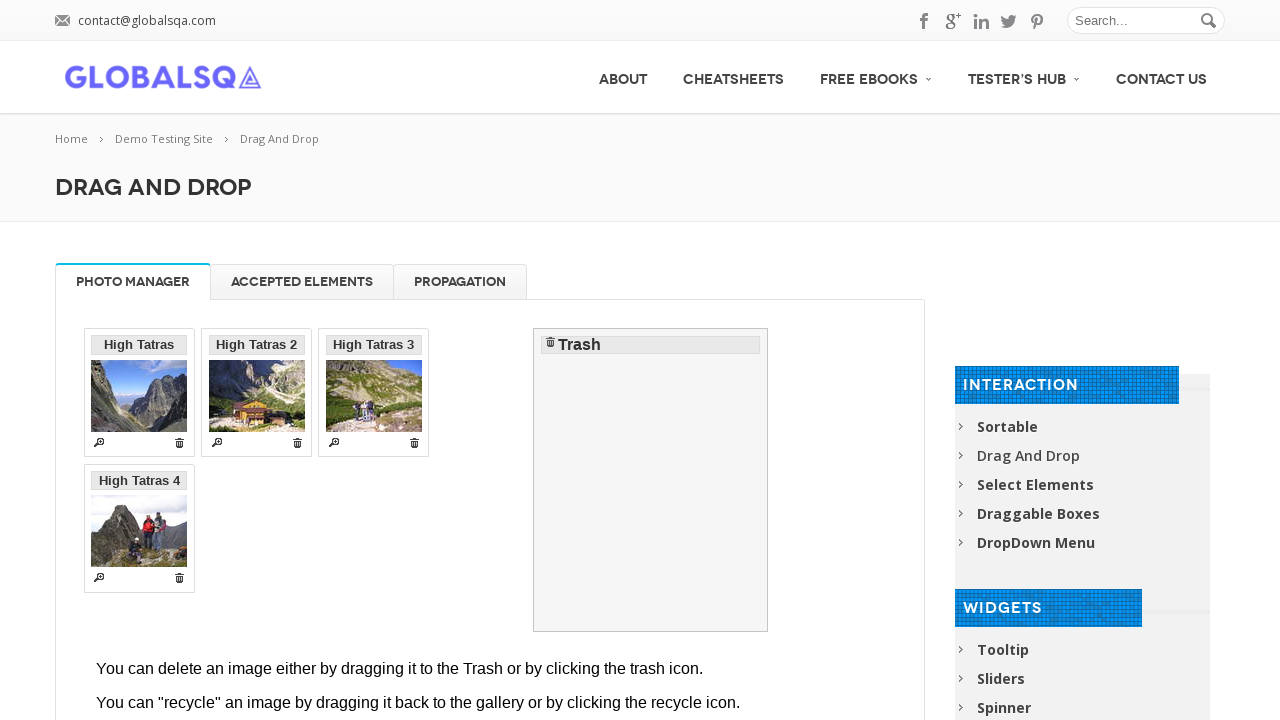

Dragged 'High Tatras 2' photo to trash container at (651, 480)
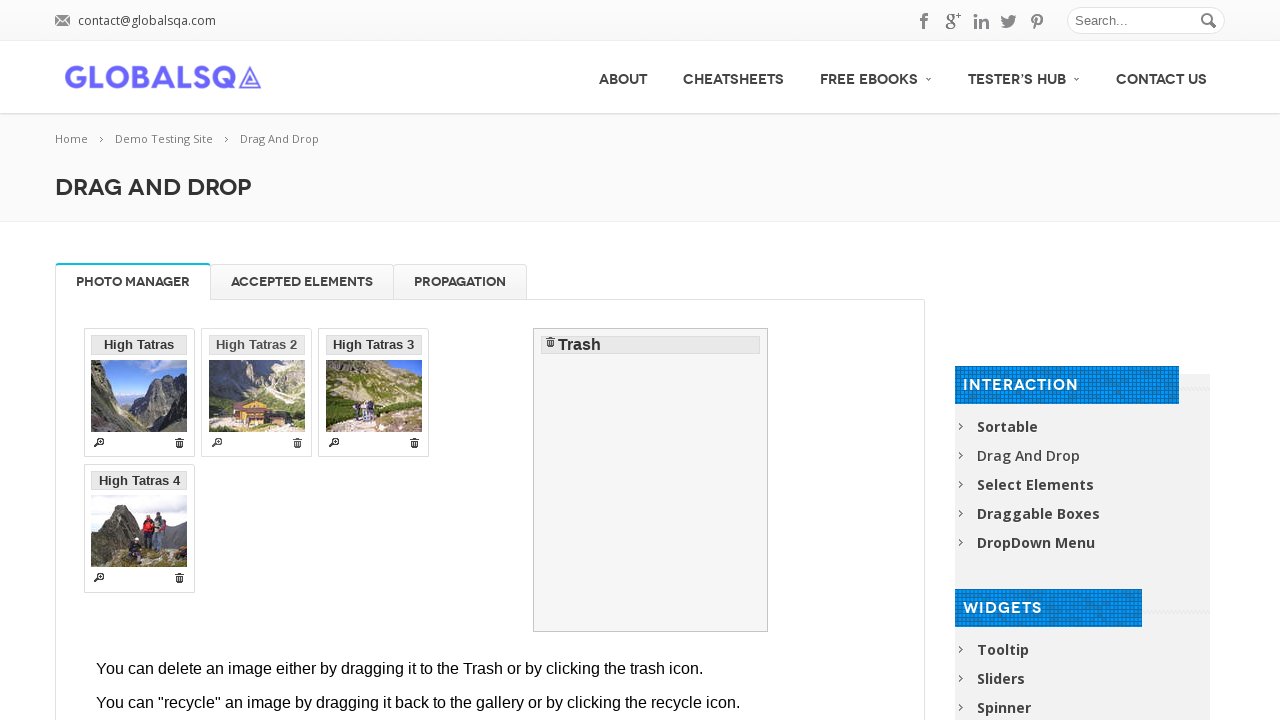

Hovered over 'High Tatras 4' photo at (374, 393) on [rel-title="Photo Manager"] iframe >> internal:control=enter-frame >> li >> inte
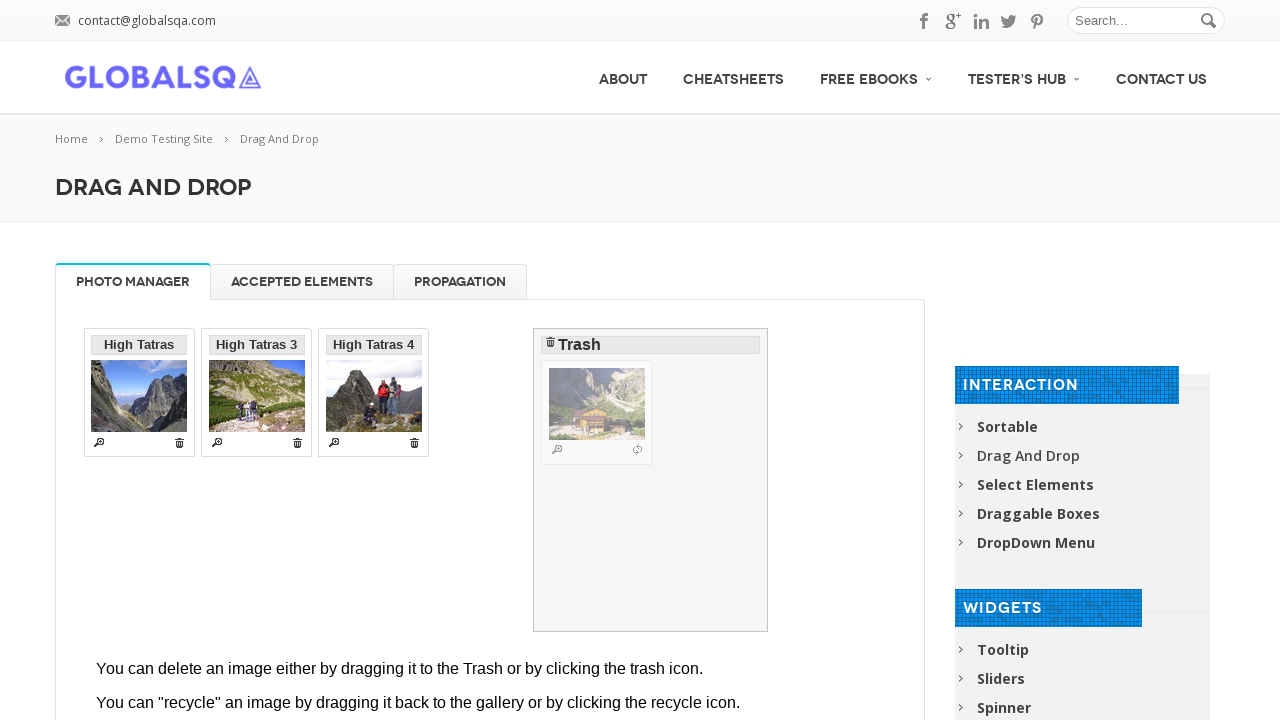

Pressed mouse button down to start drag at (374, 393)
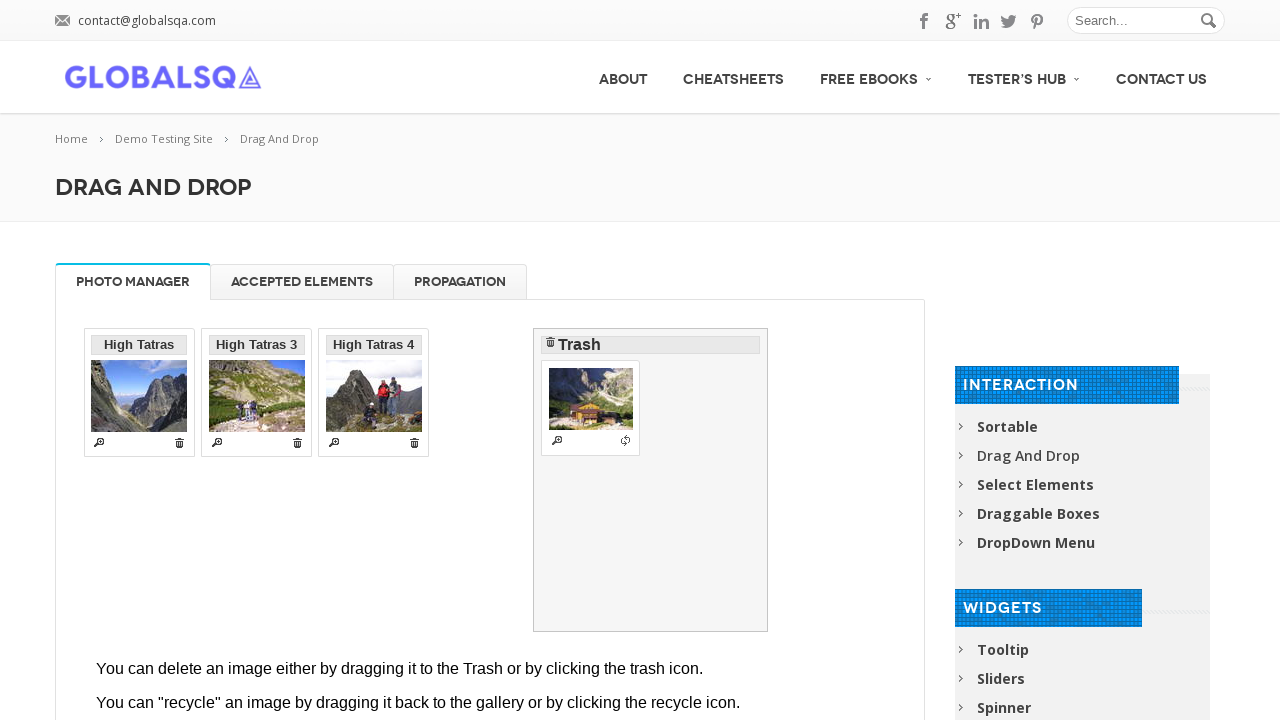

Moved mouse to trash container at (651, 480) on [rel-title="Photo Manager"] iframe >> internal:control=enter-frame >> #trash
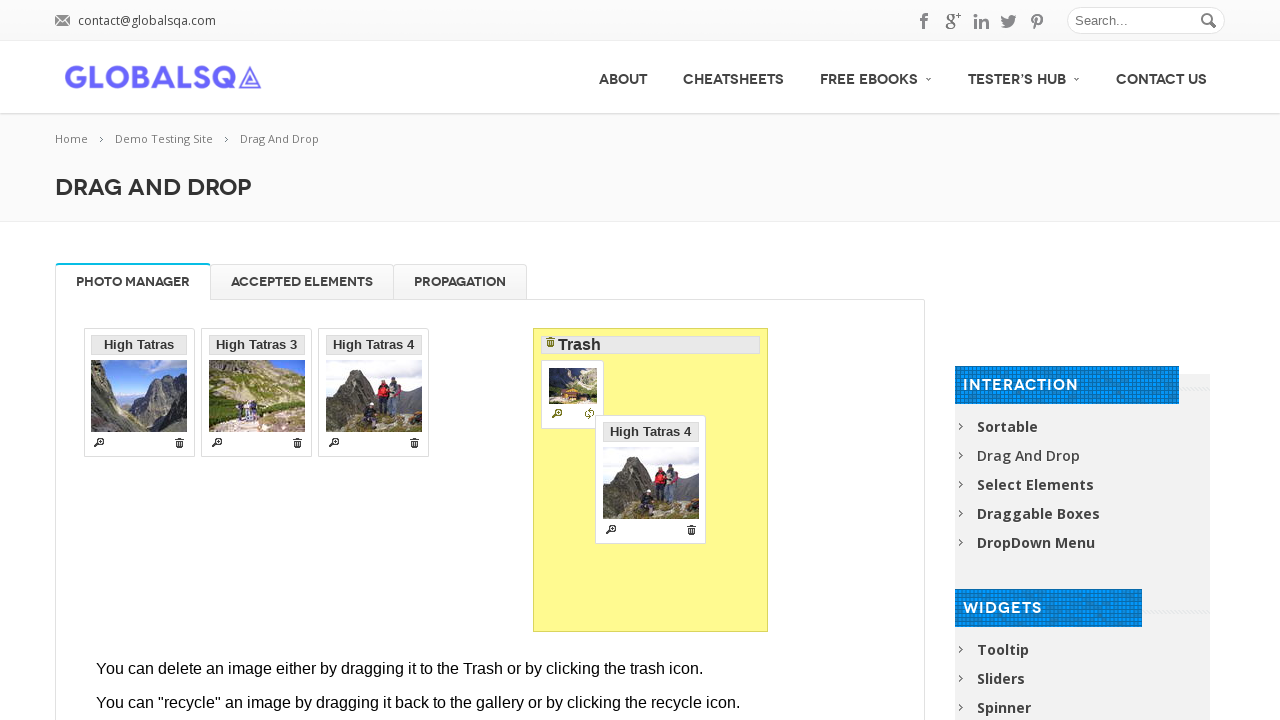

Released mouse button to complete drag of 'High Tatras 4' to trash at (651, 480)
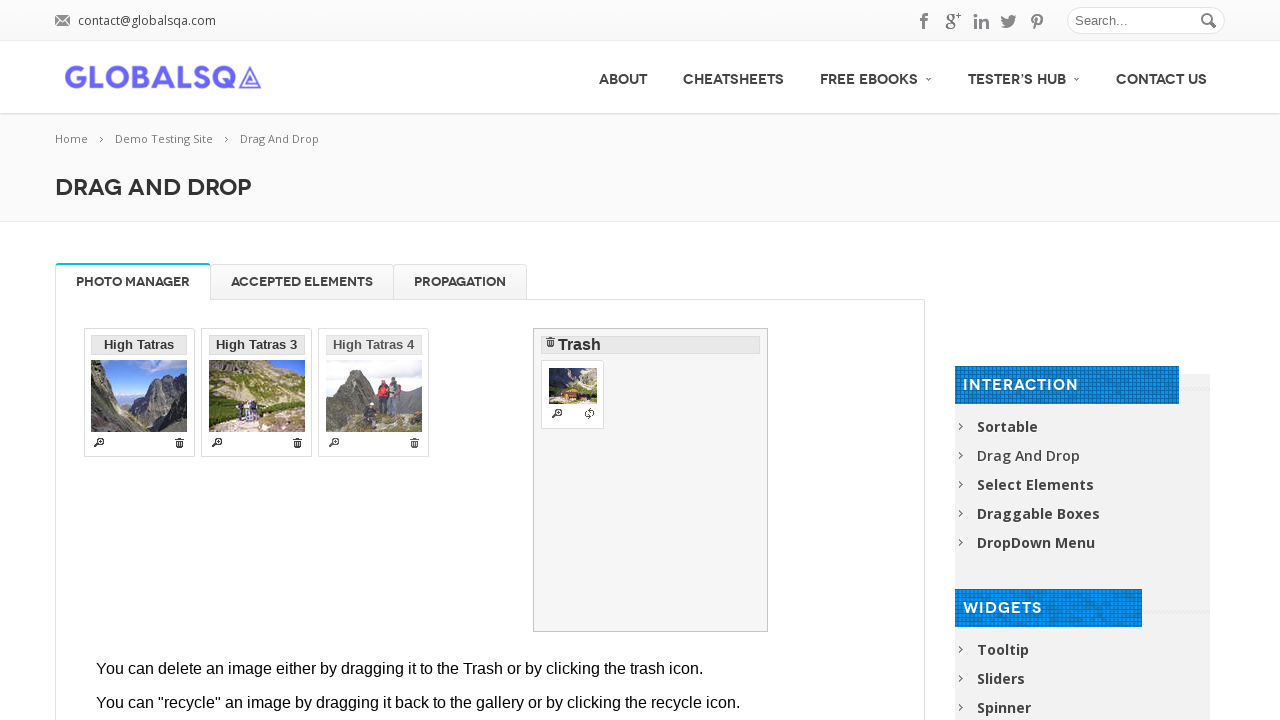

Verified both 'High Tatras 2' and 'High Tatras 4' are in the trash
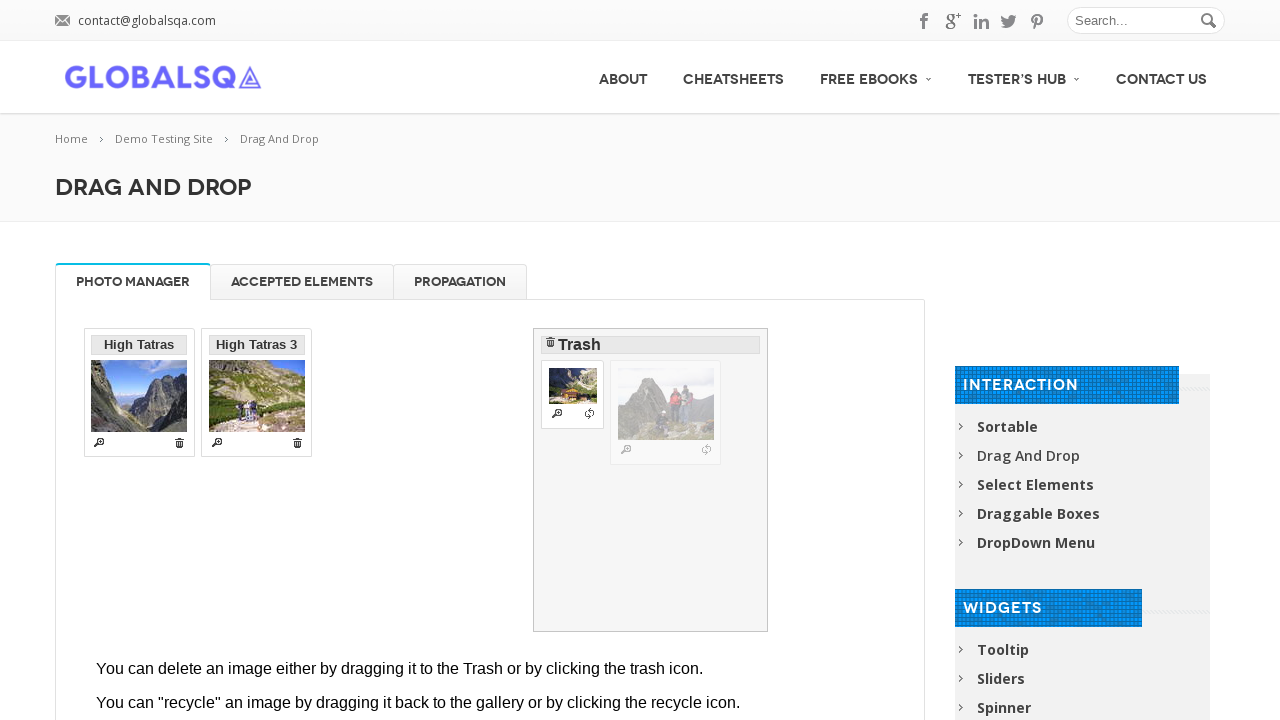

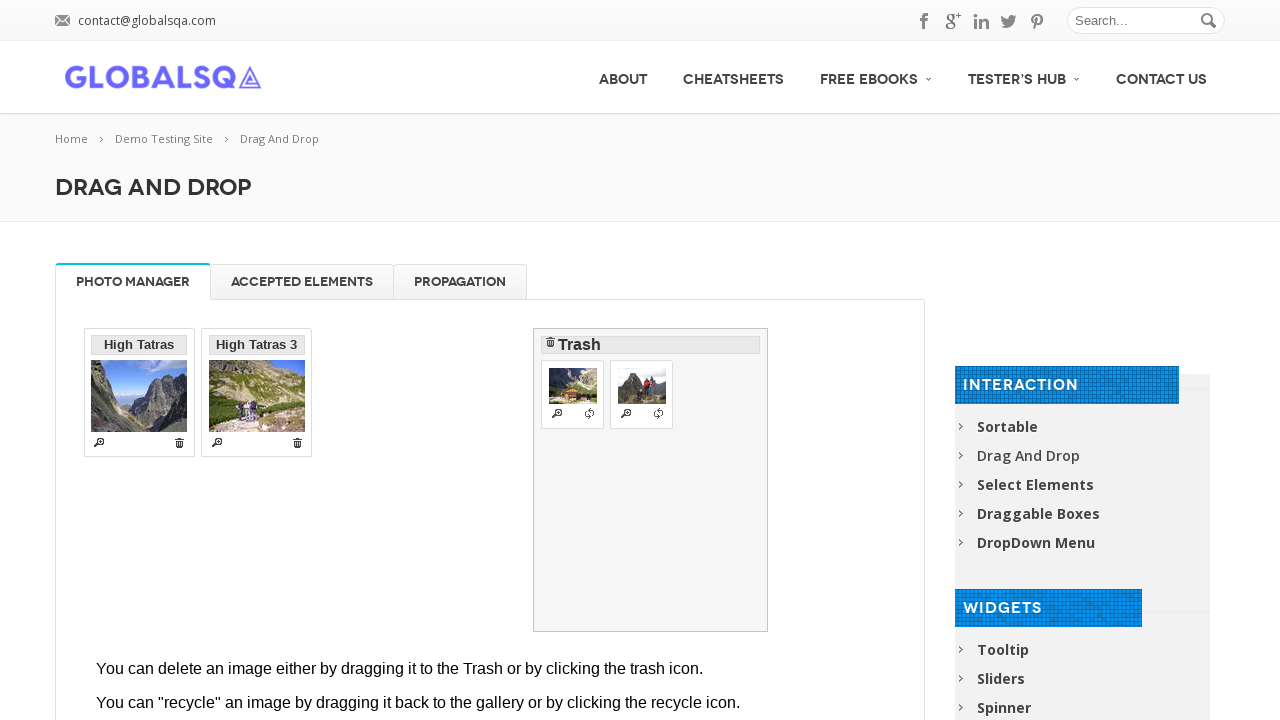